Tests Shadow DOM interaction by generating a value and copying it to clipboard

Starting URL: http://uitestingplayground.com/shadowdom

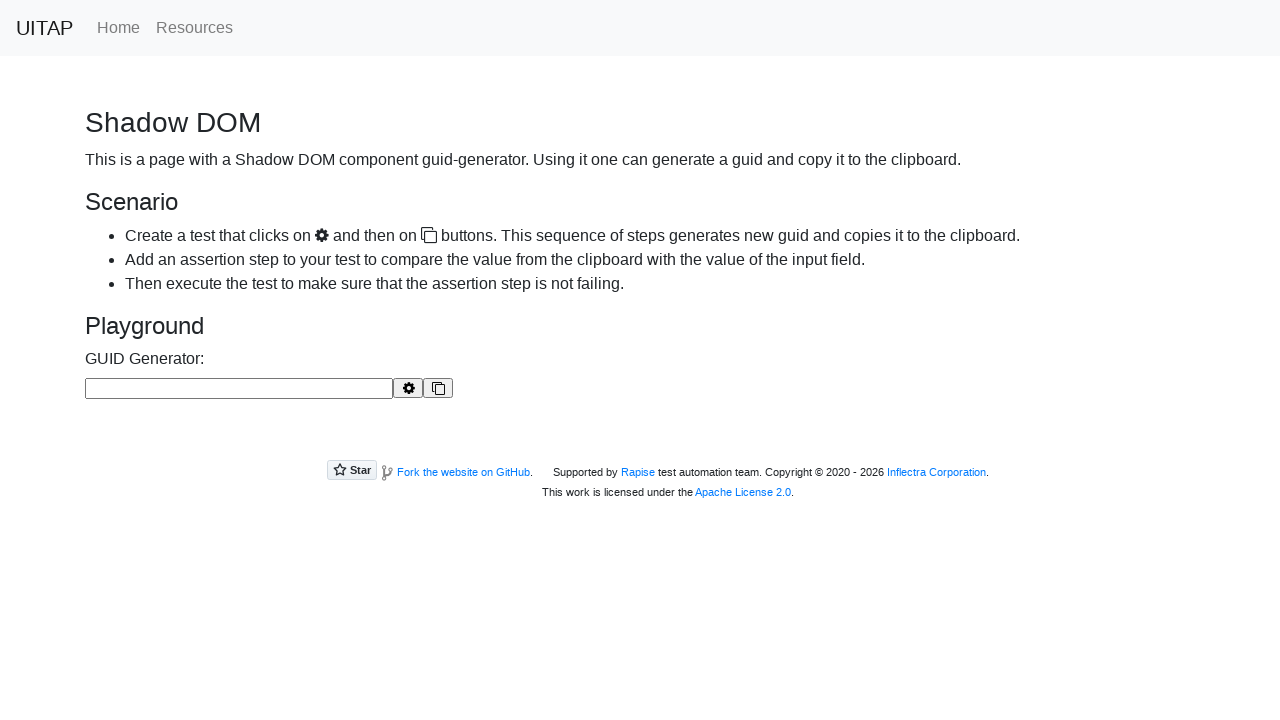

Clicked generate button to create a shadow DOM value at (408, 388) on #buttonGenerate
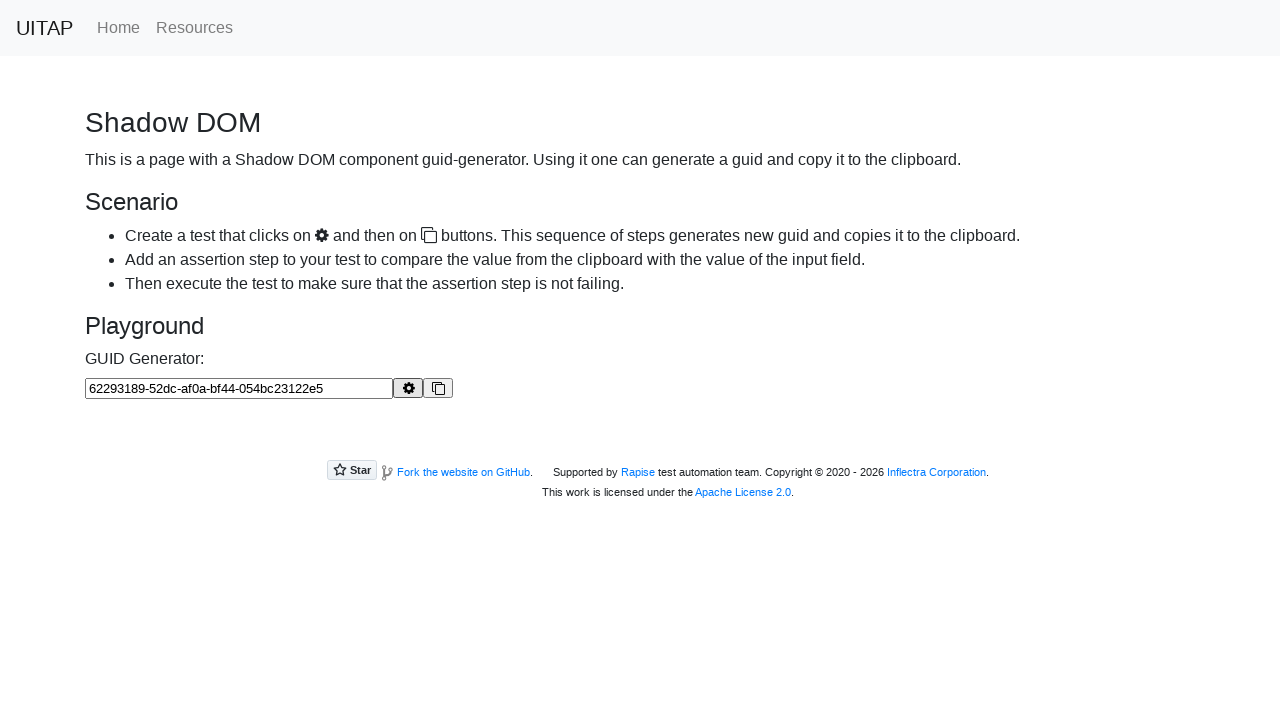

Clicked copy button to copy generated value to clipboard at (438, 388) on #buttonCopy
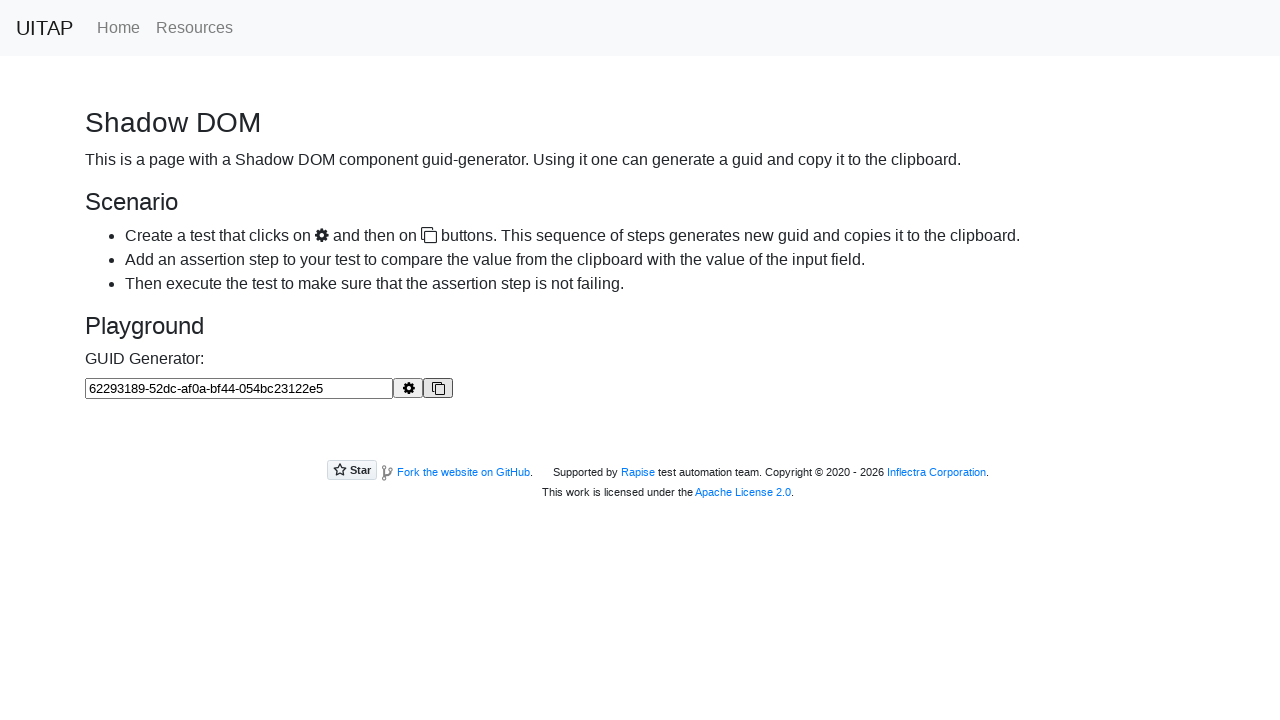

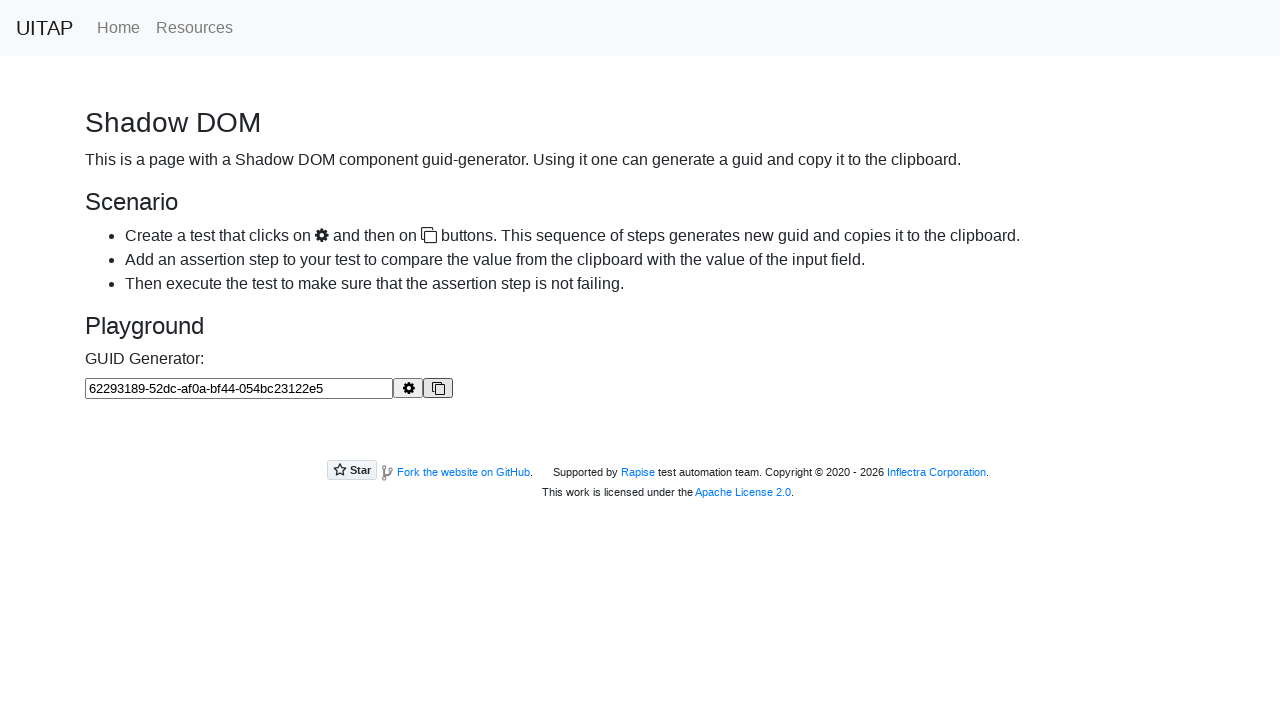